Tests handling of an entry advertisement modal by waiting for it to appear and clicking the close button to dismiss it

Starting URL: http://the-internet.herokuapp.com/entry_ad

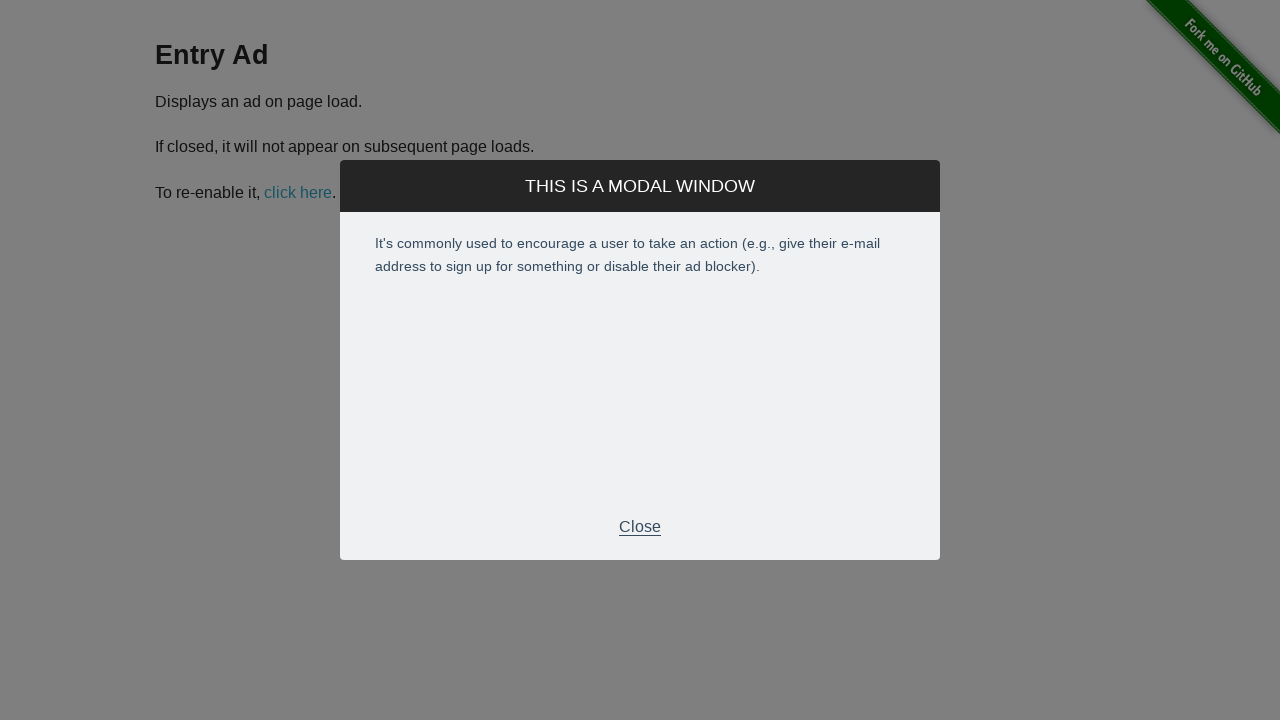

Entry advertisement modal appeared
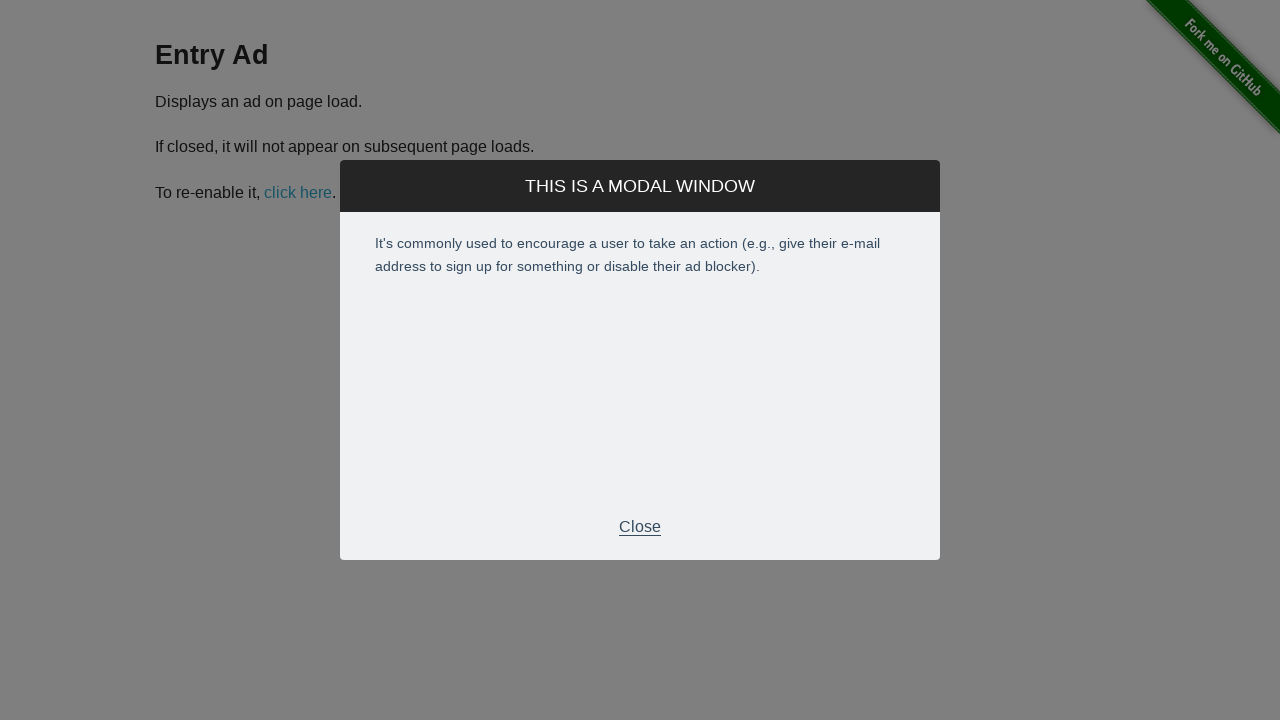

Clicked close button to dismiss the modal at (640, 527) on .modal-footer
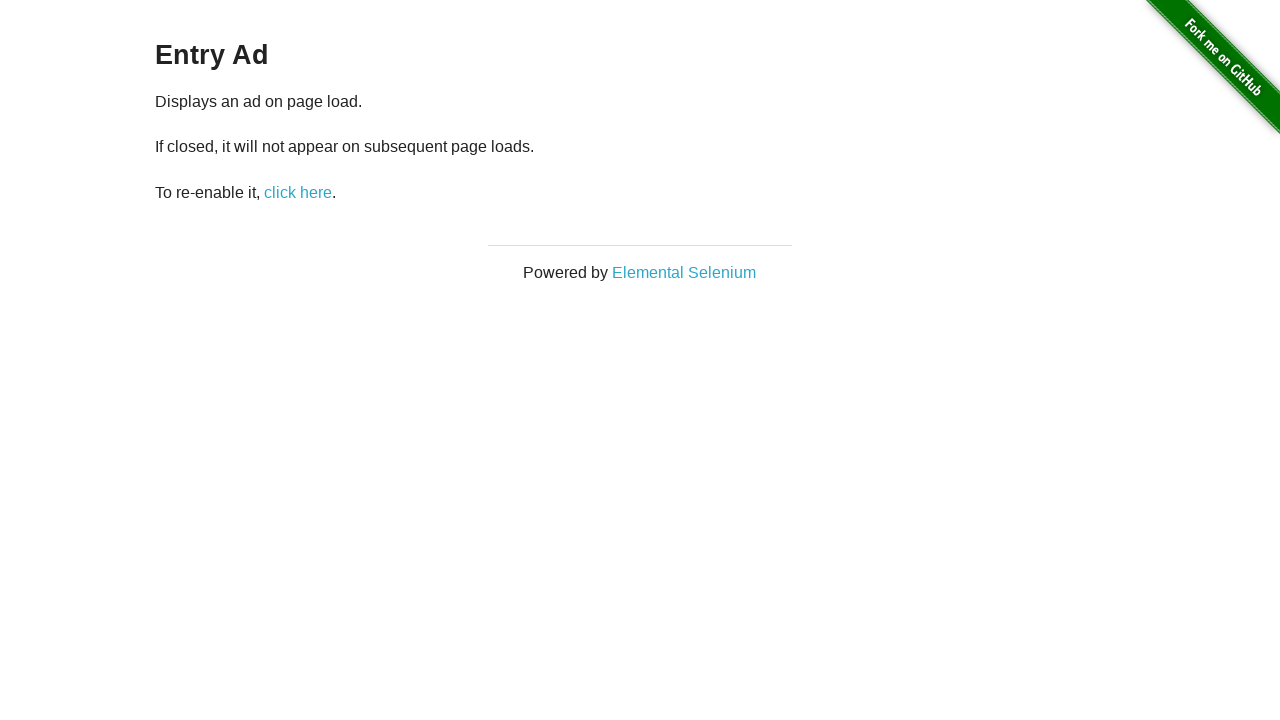

Modal successfully closed and disappeared
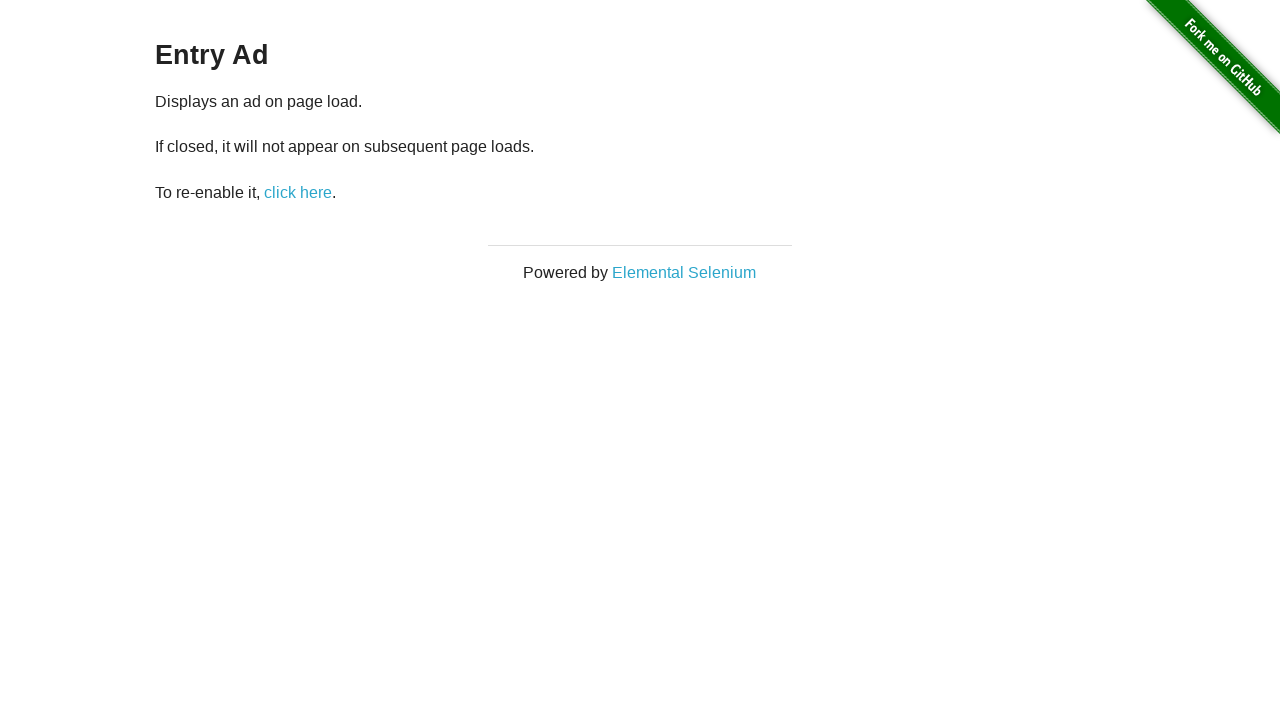

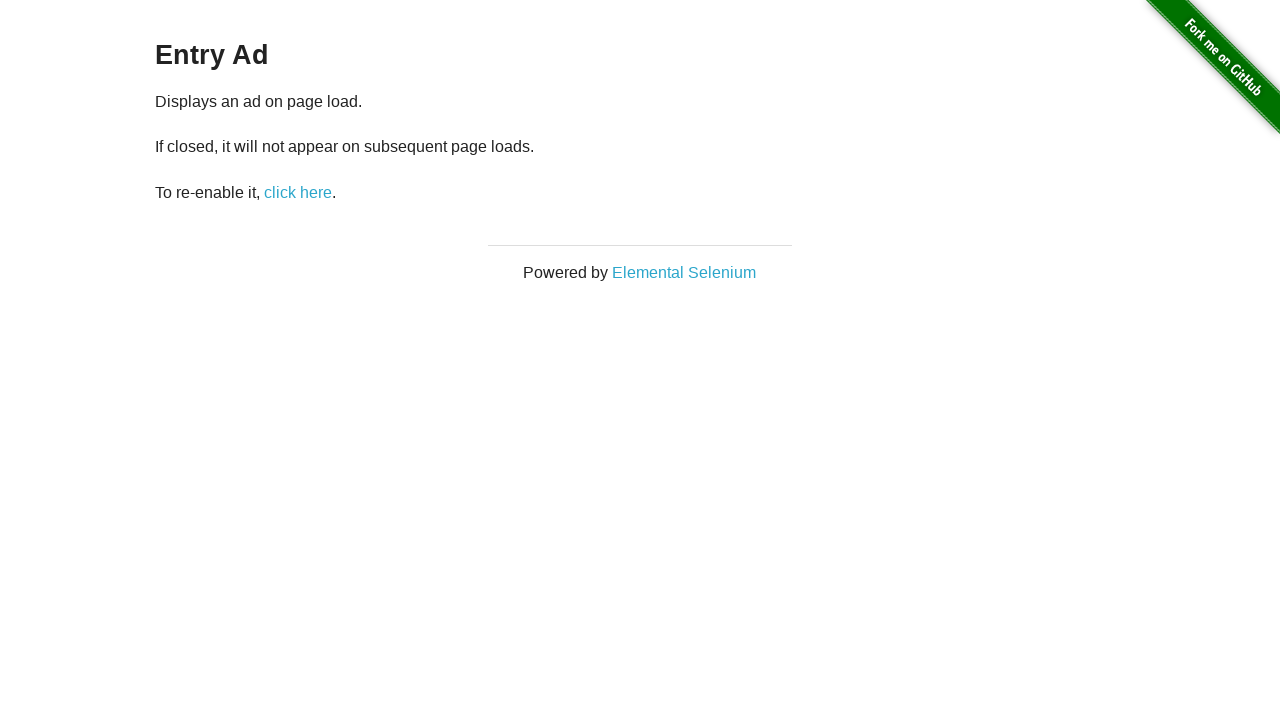